Tests text input functionality by typing text into a textarea field on a demo/testing website

Starting URL: https://omayo.blogspot.com/

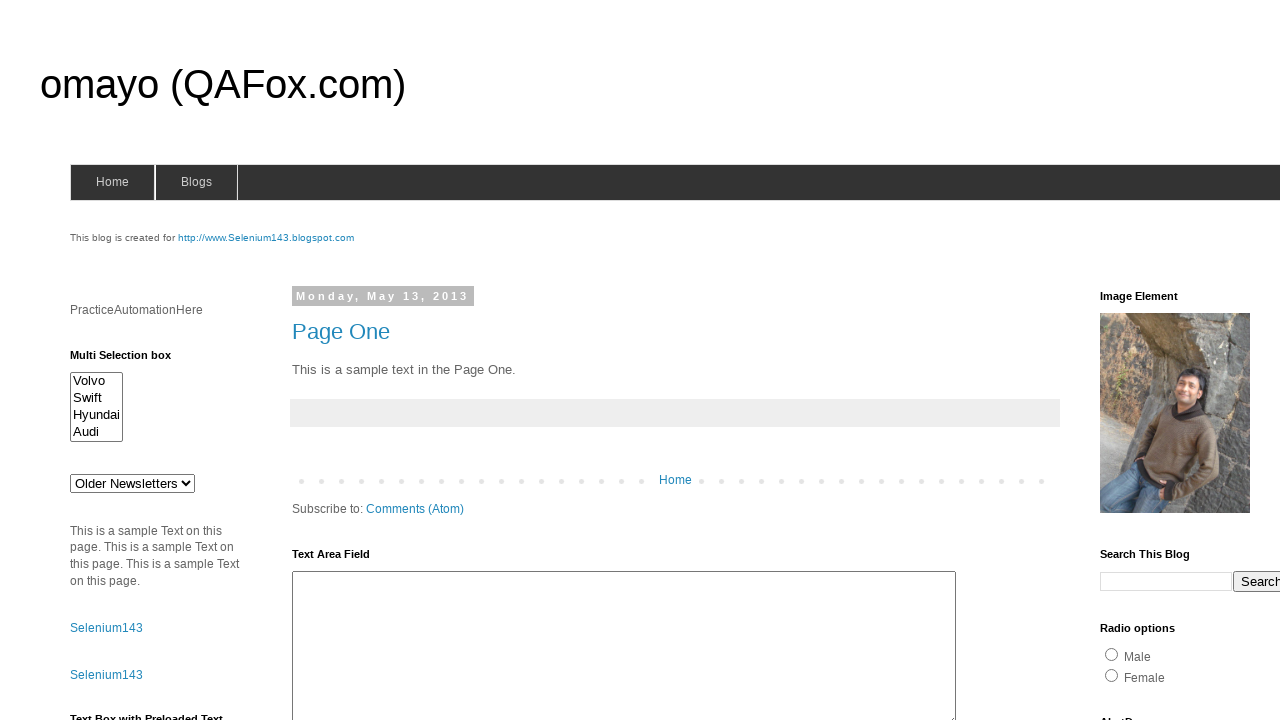

Typed 'Hello My Name is Sudhanshu' into the textarea field on #ta1
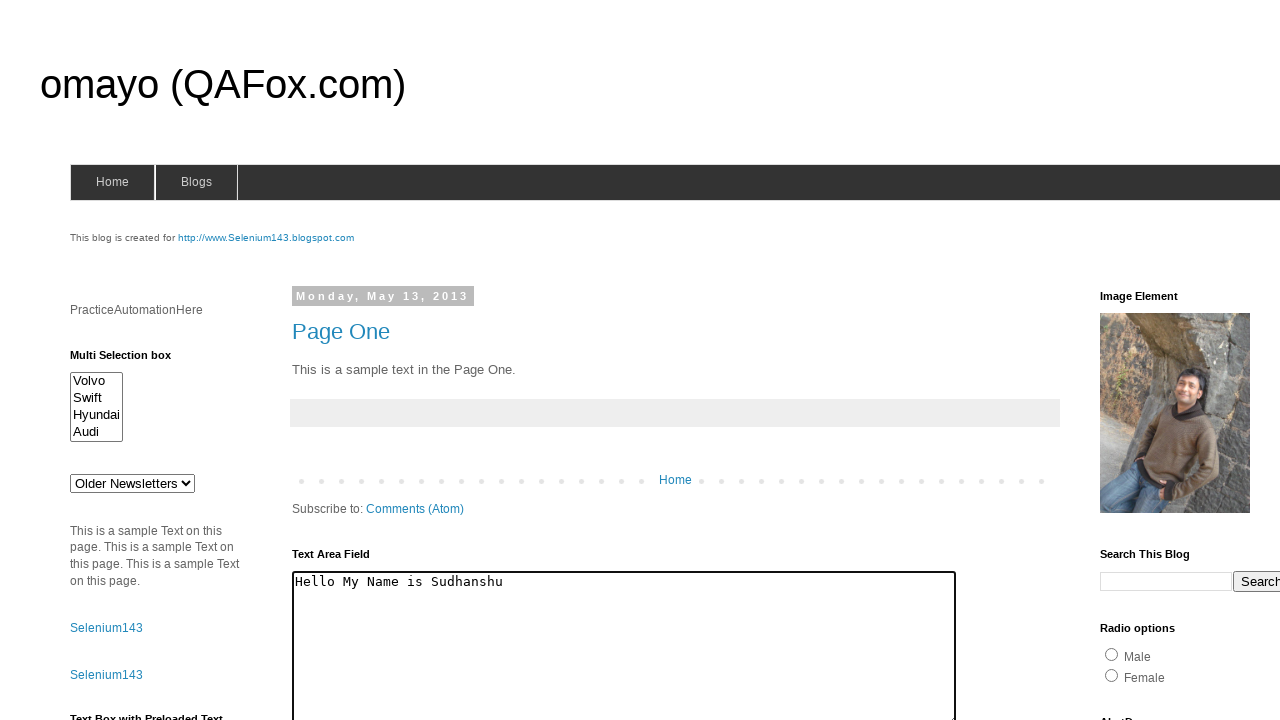

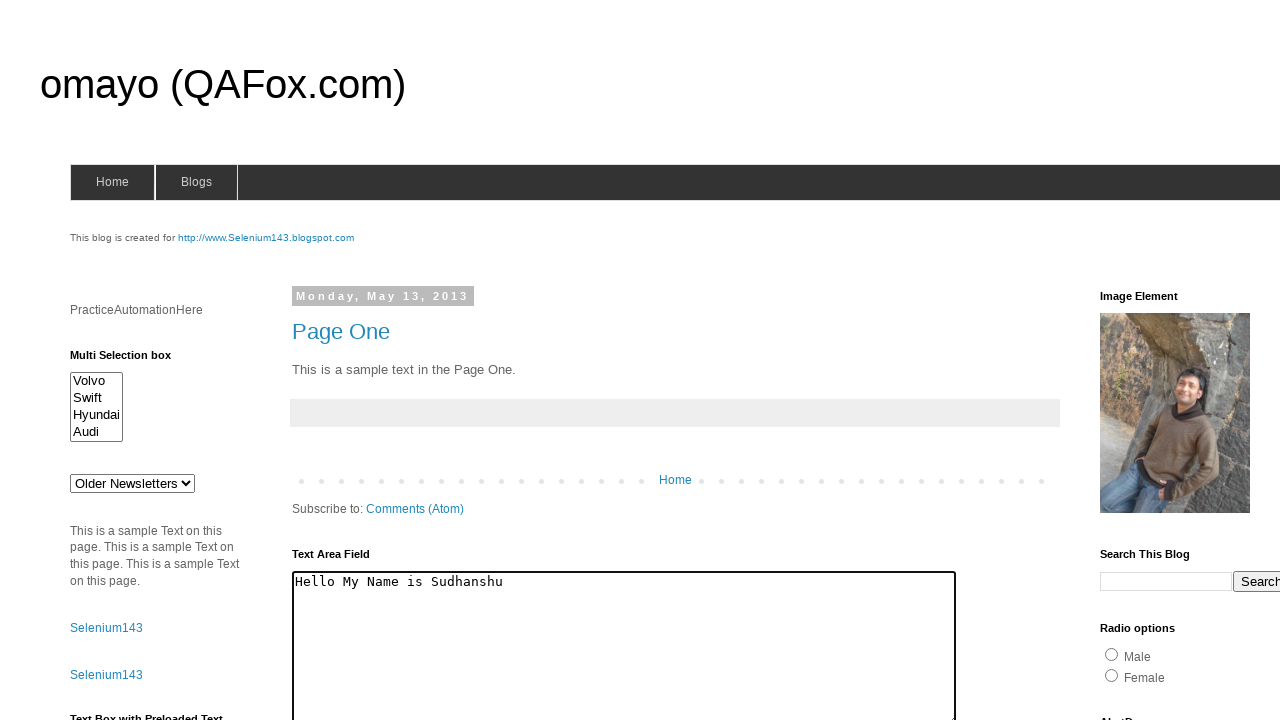